Tests dropdown selection functionality by selecting multiple options from different dropdown menus using various selection methods

Starting URL: https://www.hyrtutorials.com/p/html-dropdown-elements-practice.html

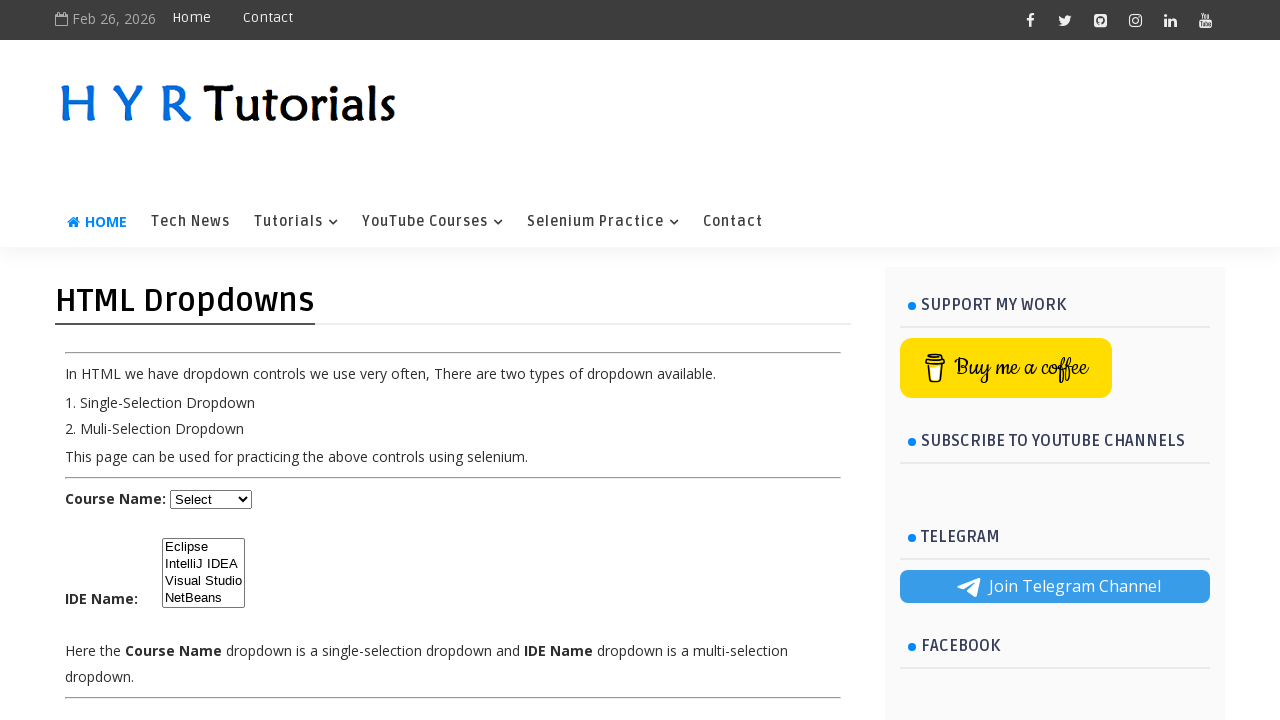

Located first dropdown menu (course)
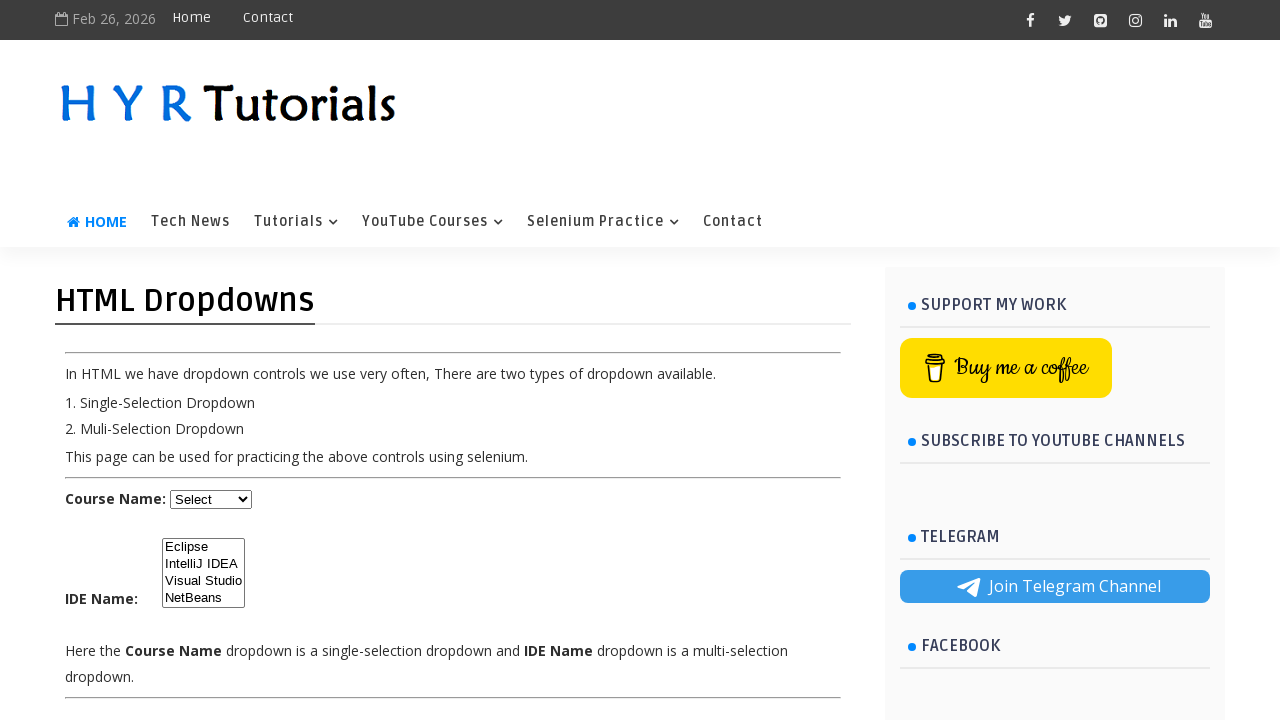

Selected 4th option in course dropdown by index on xpath=//*[@id='course']
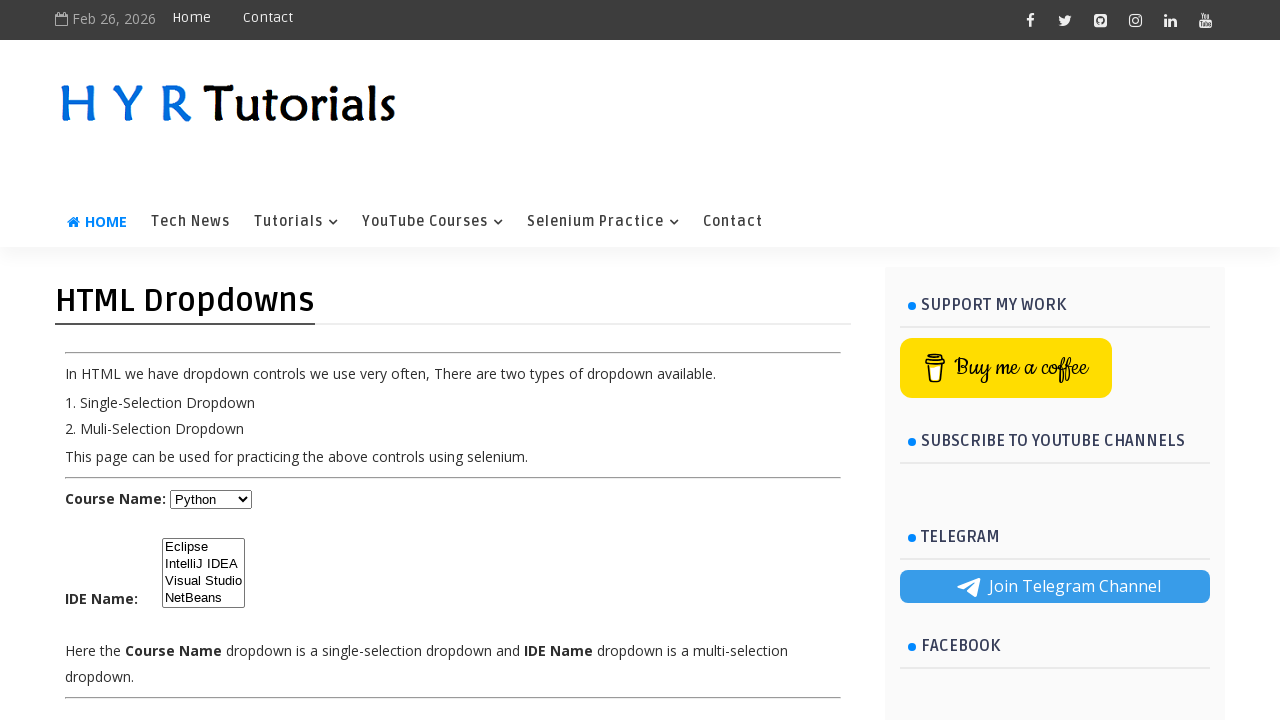

Selected JavaScript option in course dropdown by value on xpath=//*[@id='course']
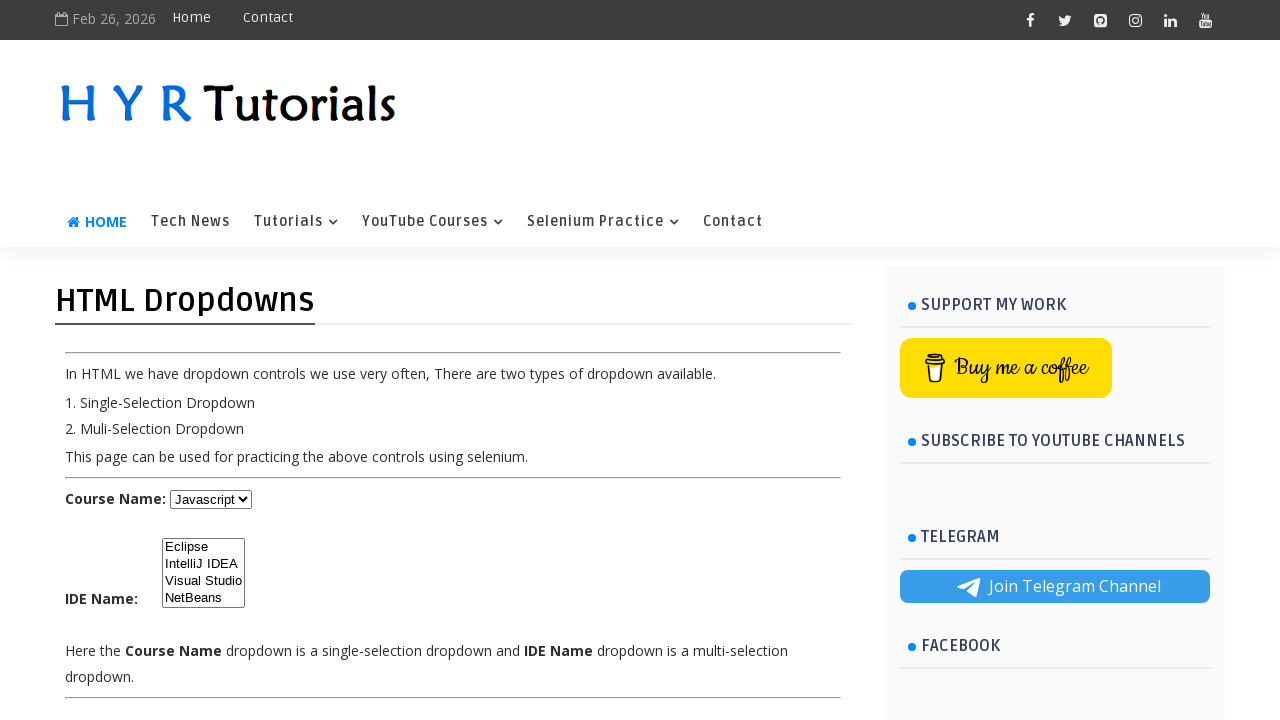

Selected Java option in course dropdown by label on xpath=//*[@id='course']
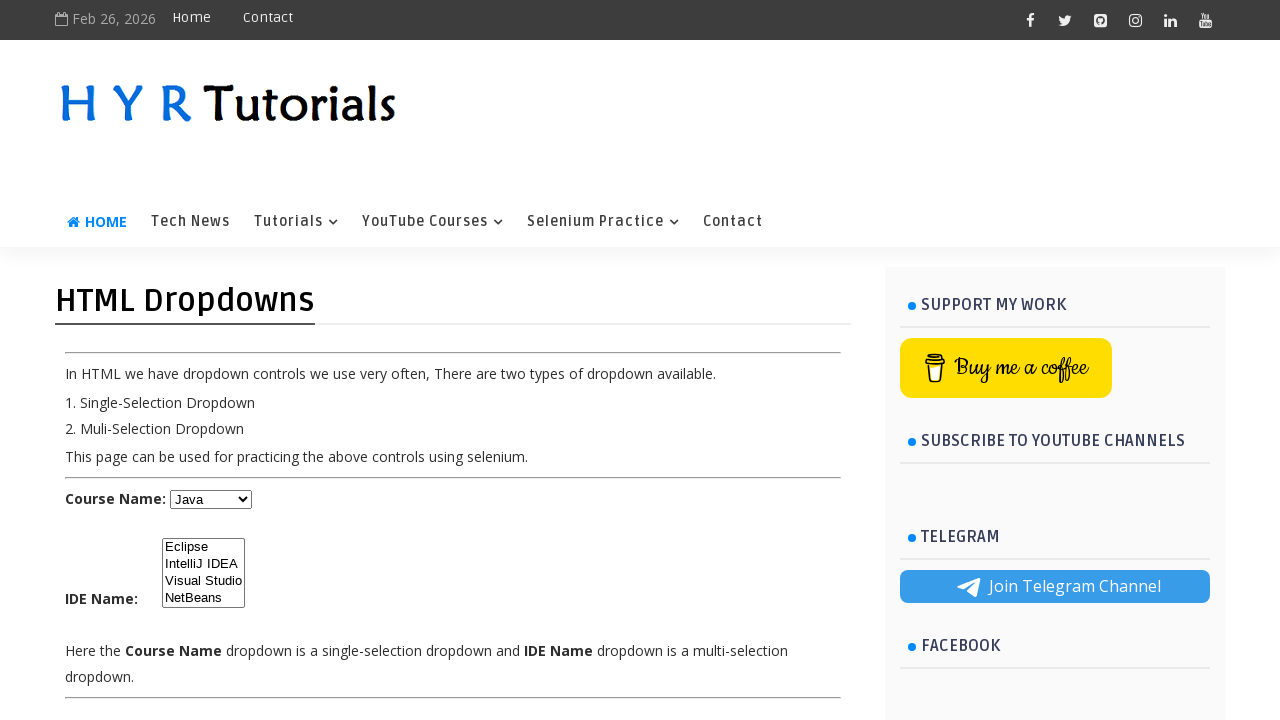

Located second dropdown menu (ide)
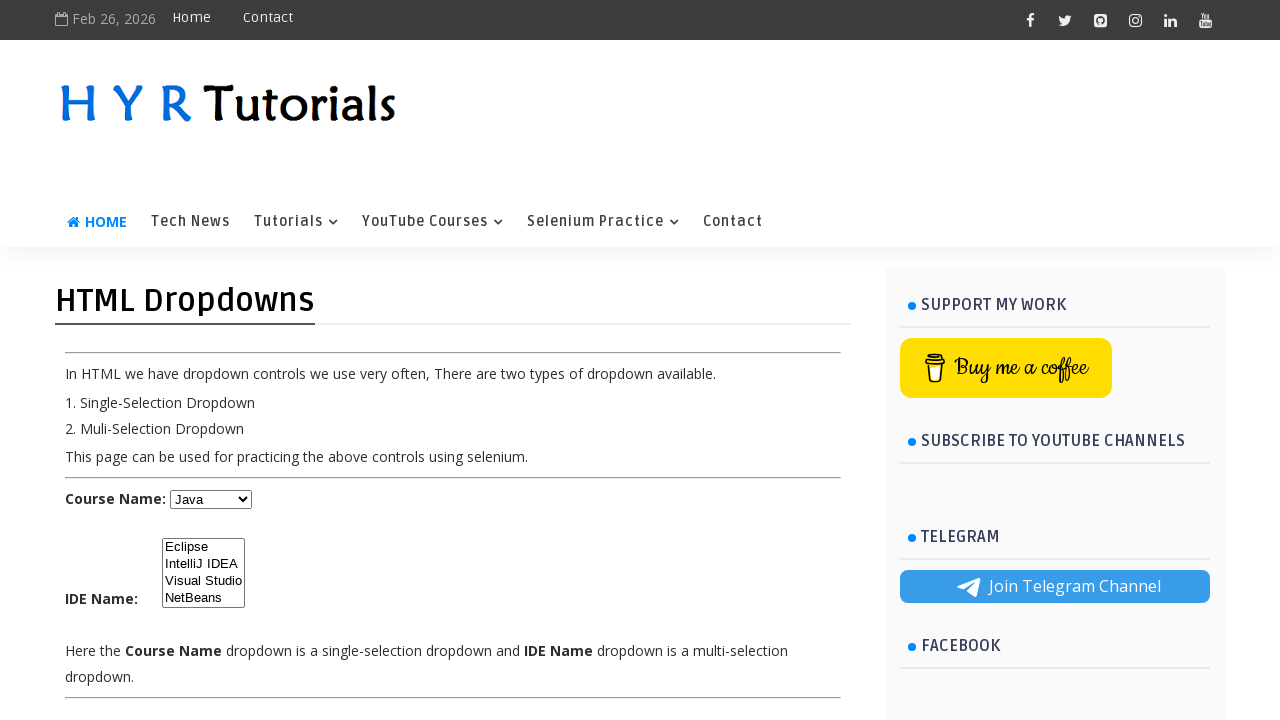

Selected 2nd option in IDE dropdown by index on xpath=//*[@id='ide']
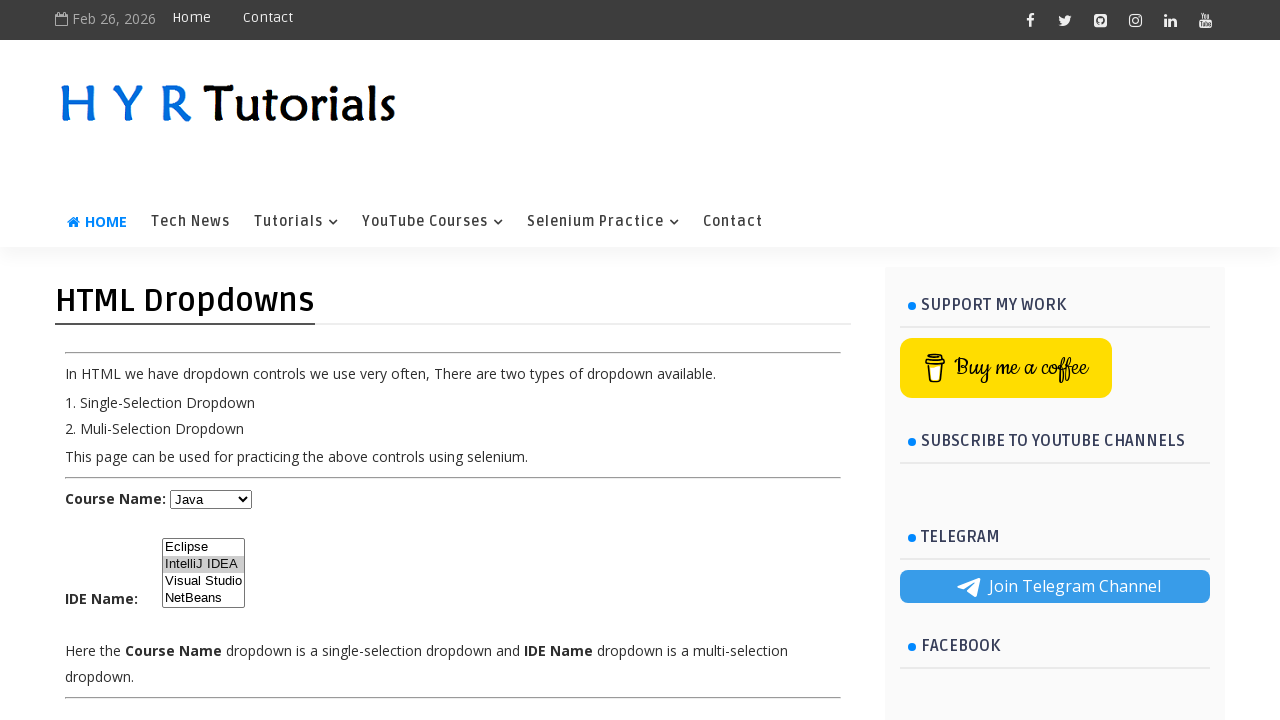

Selected Eclipse option in IDE dropdown by value on xpath=//*[@id='ide']
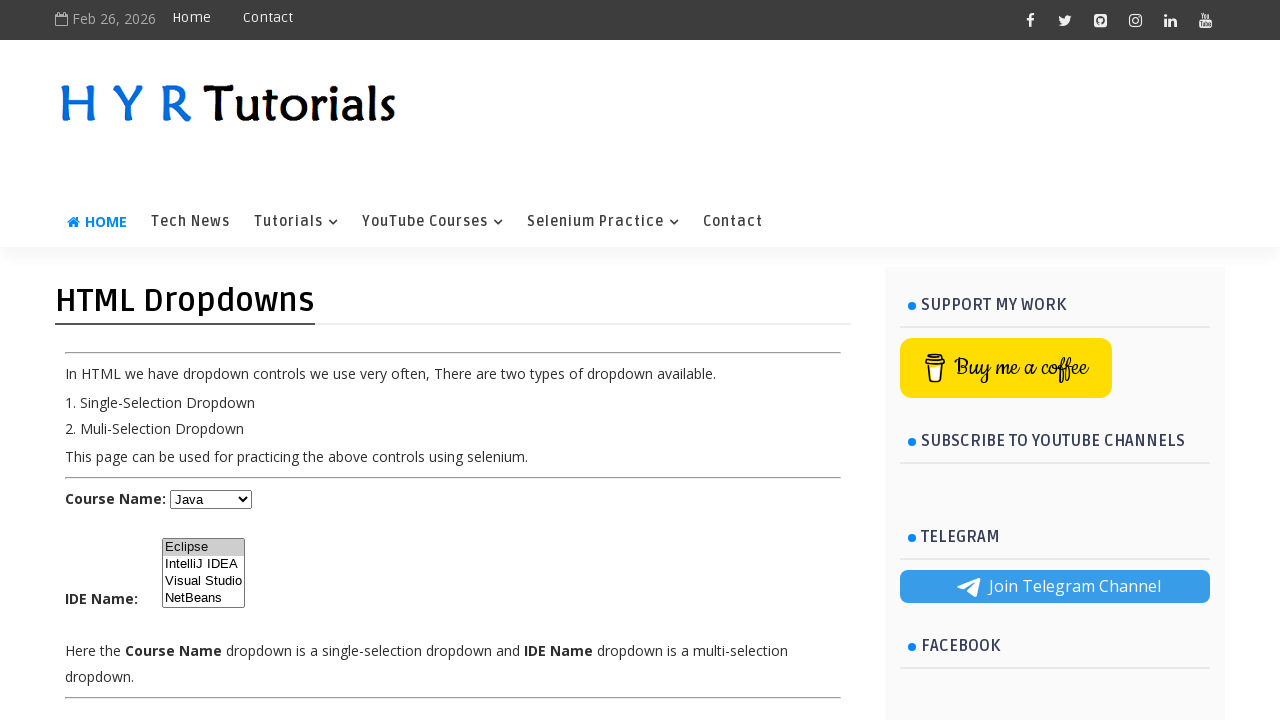

Selected NetBeans option in IDE dropdown by label on xpath=//*[@id='ide']
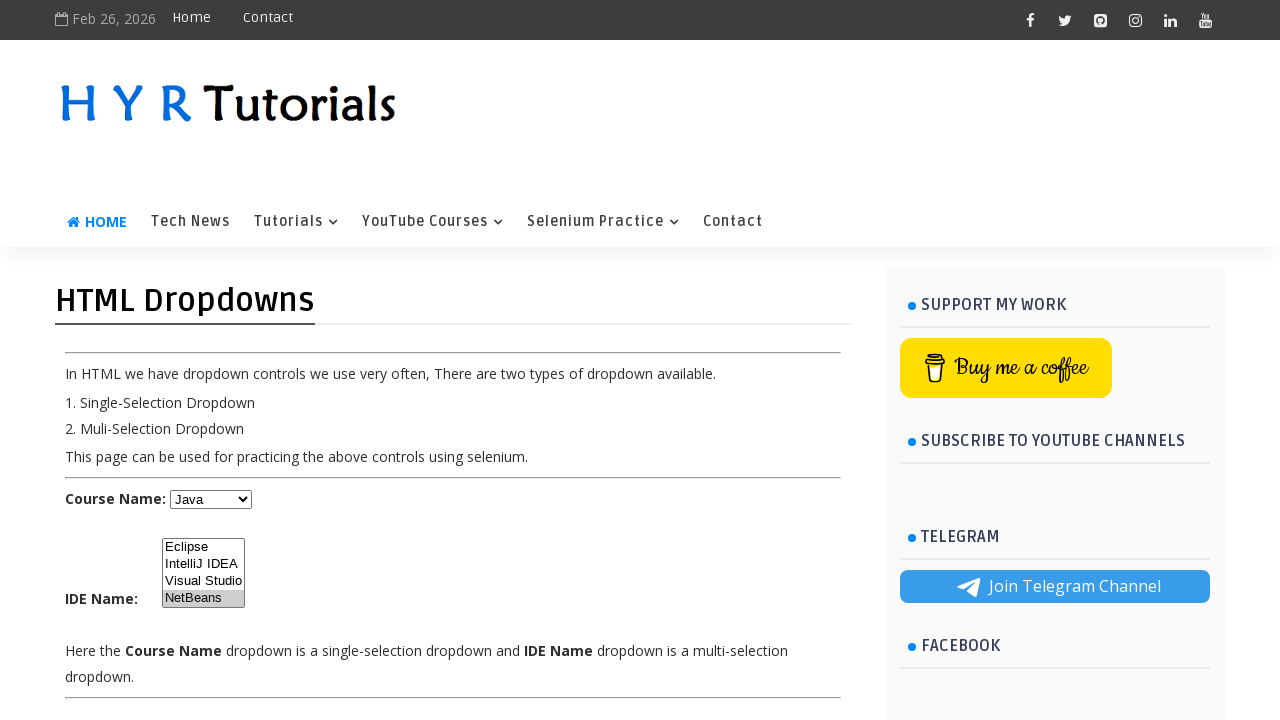

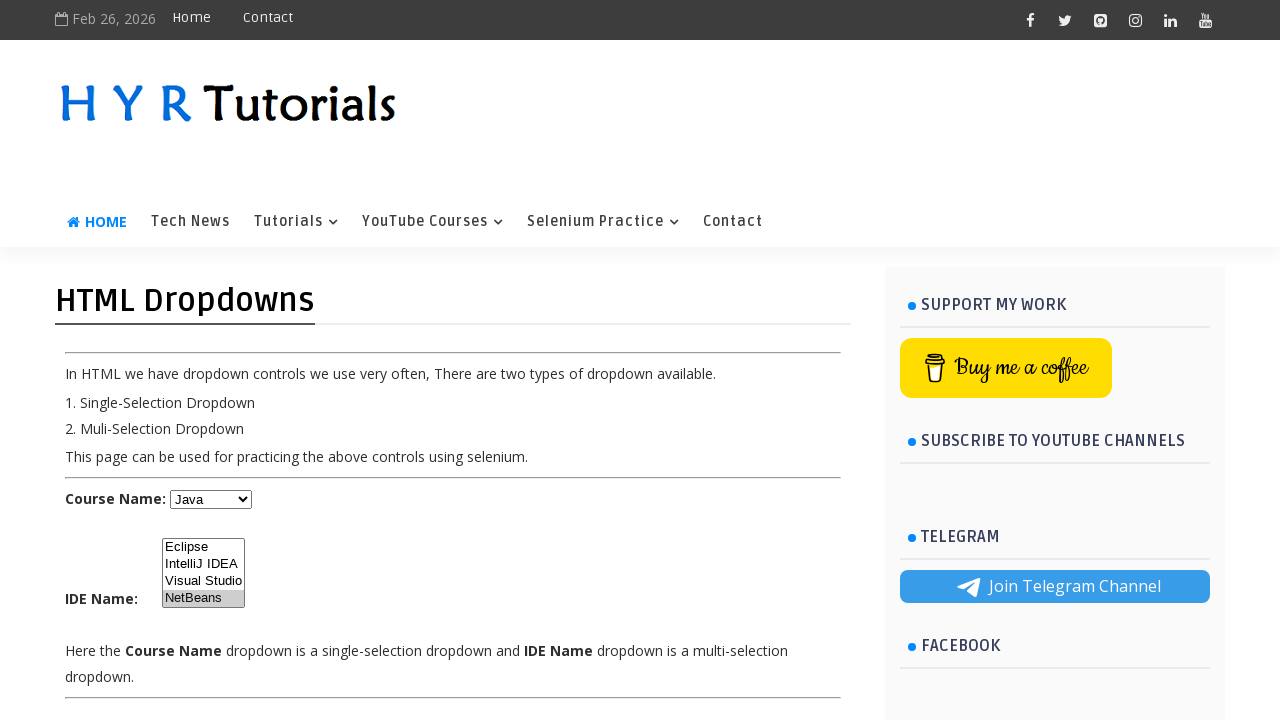